Counts the total number of tables on the page and verifies there are 4 tables

Starting URL: http://automationbykrishna.com/index.html#

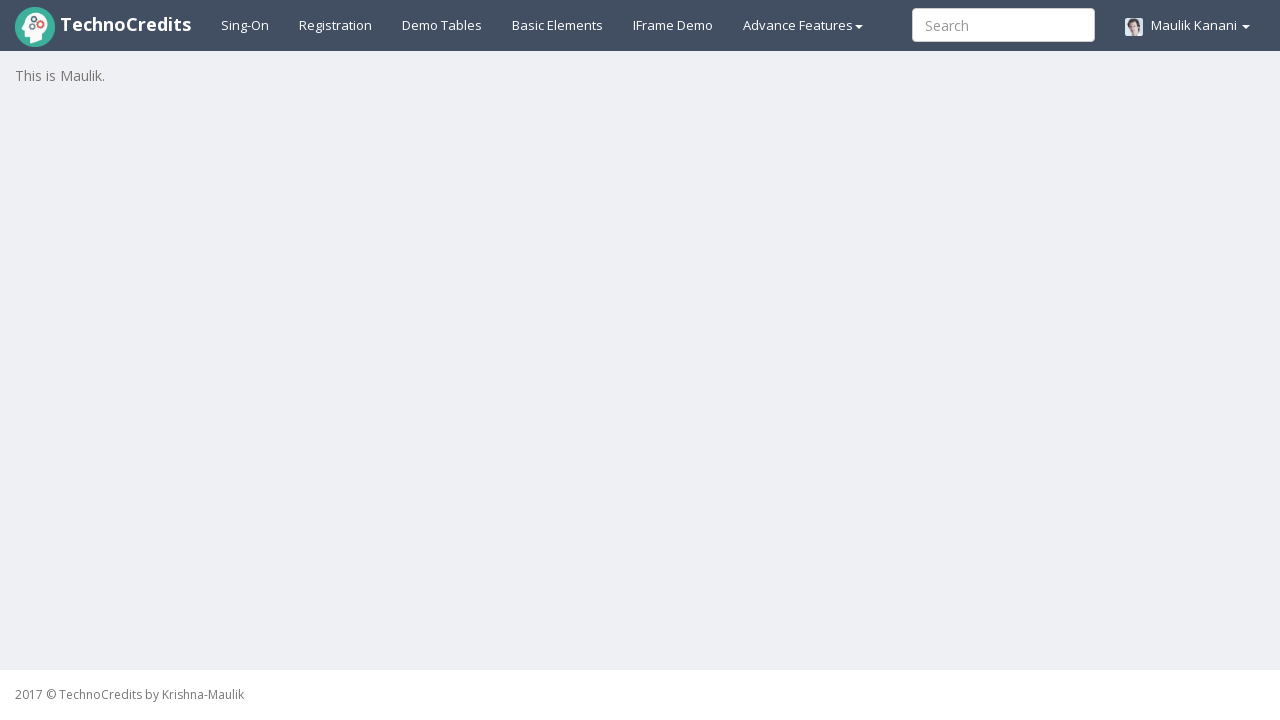

Clicked on demo tables link at (442, 25) on xpath=//a[@id='demotable']
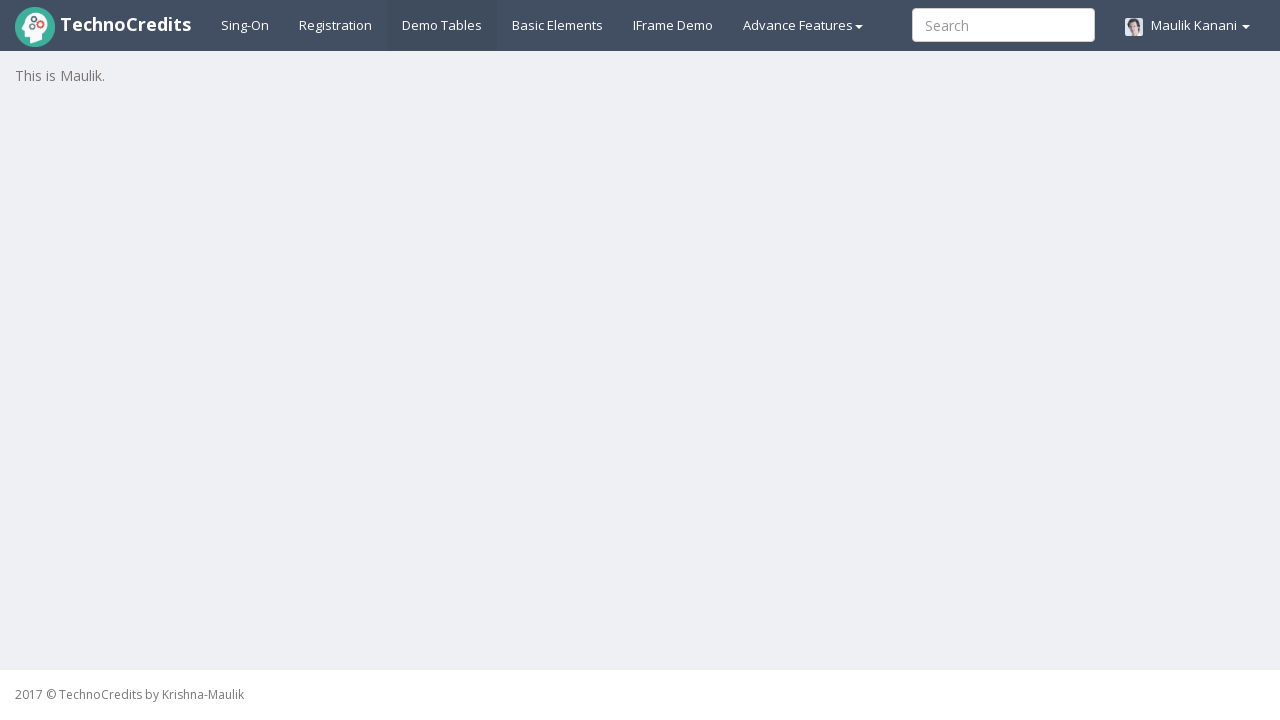

Tables loaded on the page
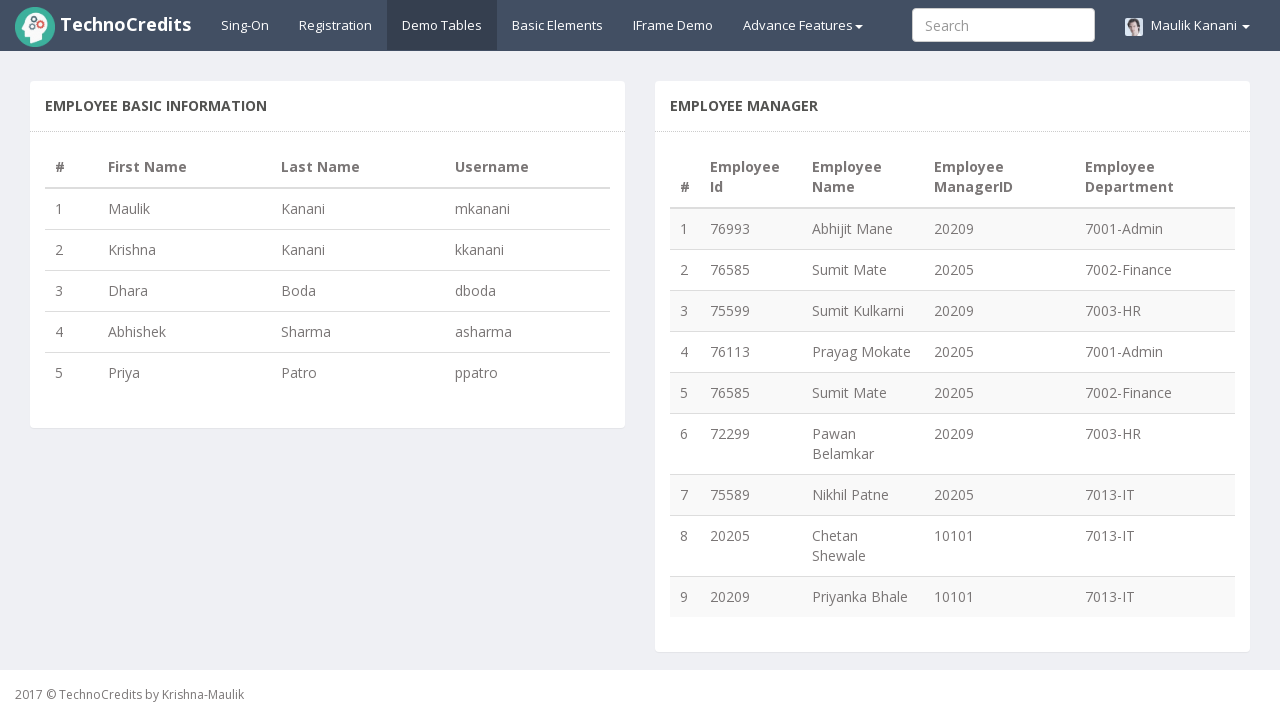

Counted total number of tables on page: 4
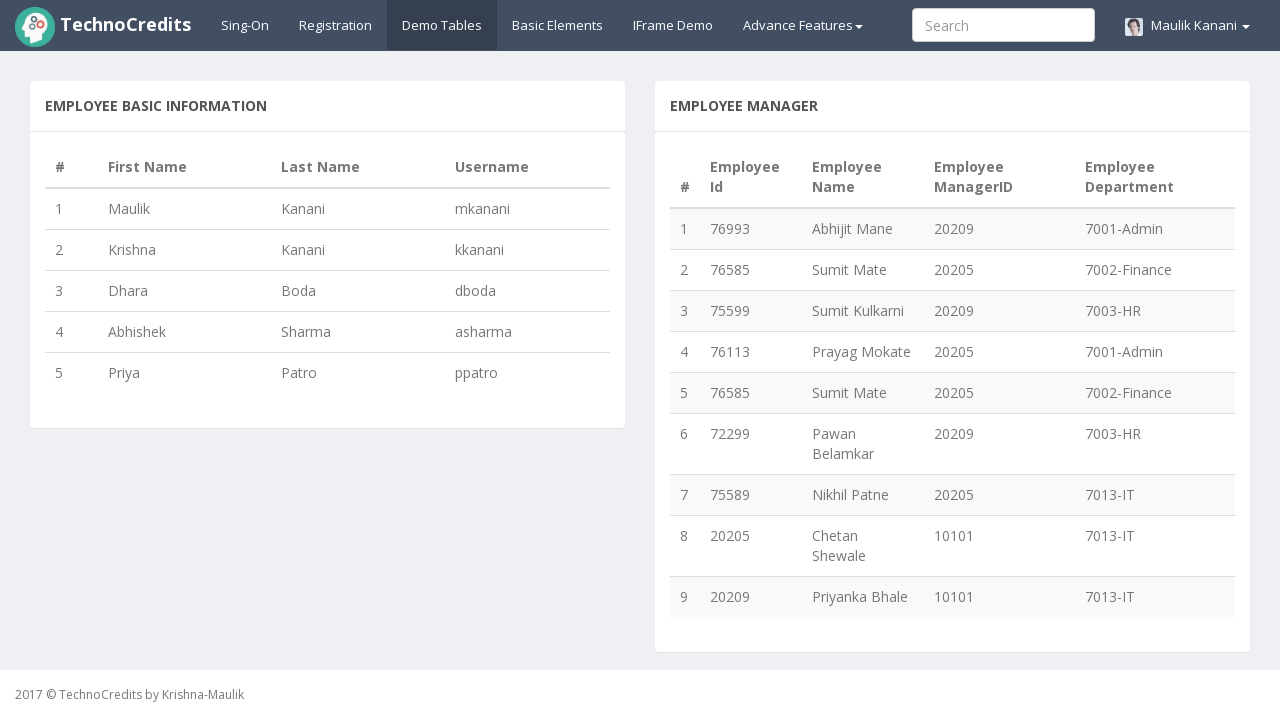

Verified that there are 4 tables (expected 4 tables)
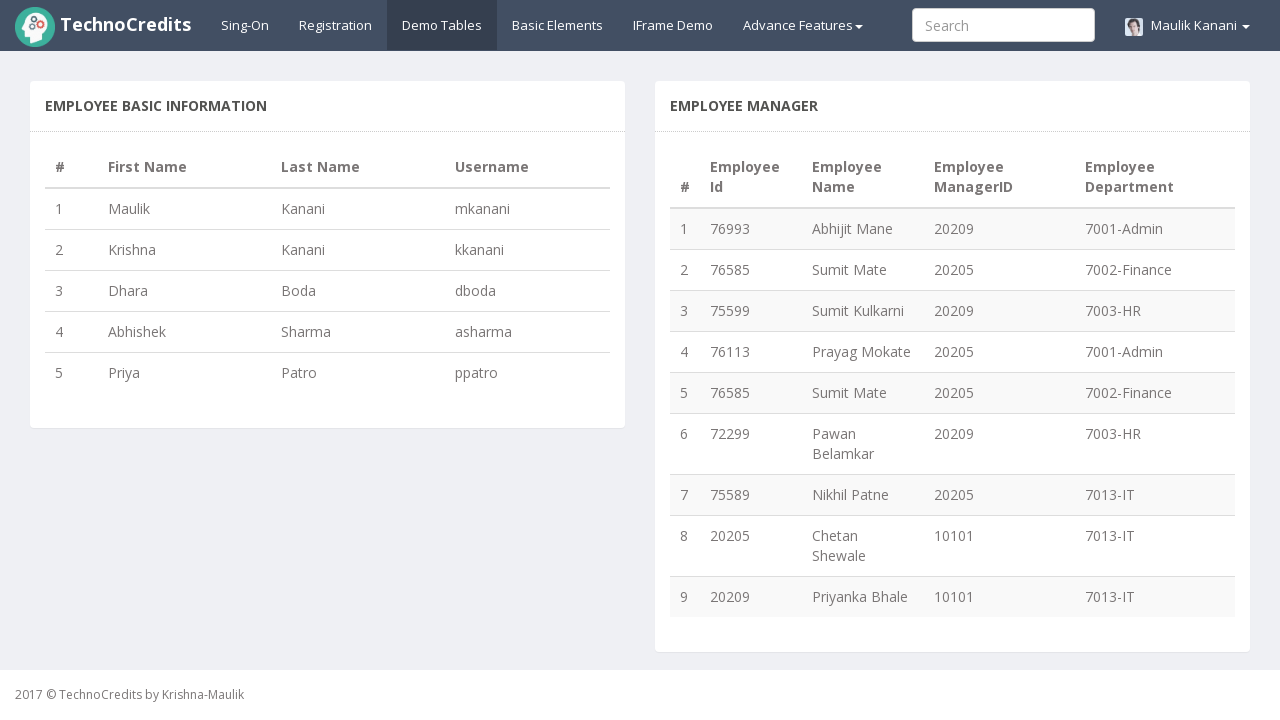

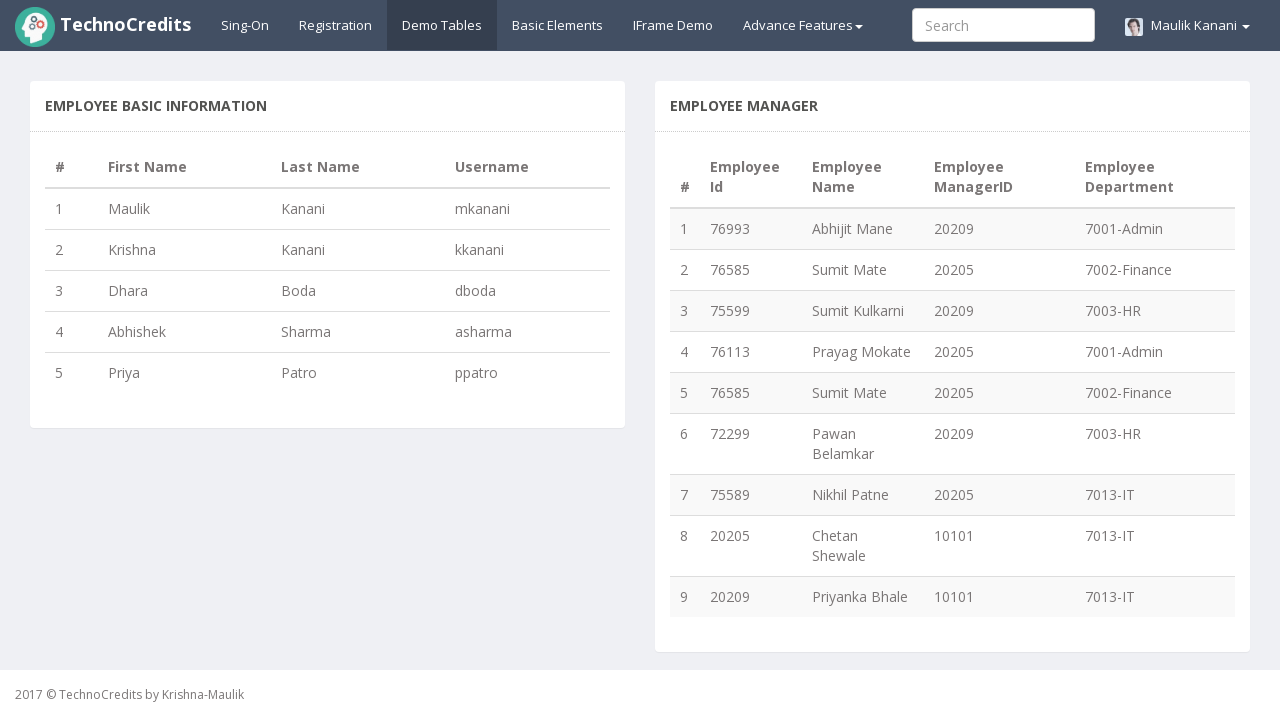